Navigates to the JPX (Japan Exchange) website, searches for a company by code, accesses company details, and expands the disclosure information section to view timely disclosure data.

Starting URL: https://www2.jpx.co.jp/tseHpFront/JJK010010Action.do

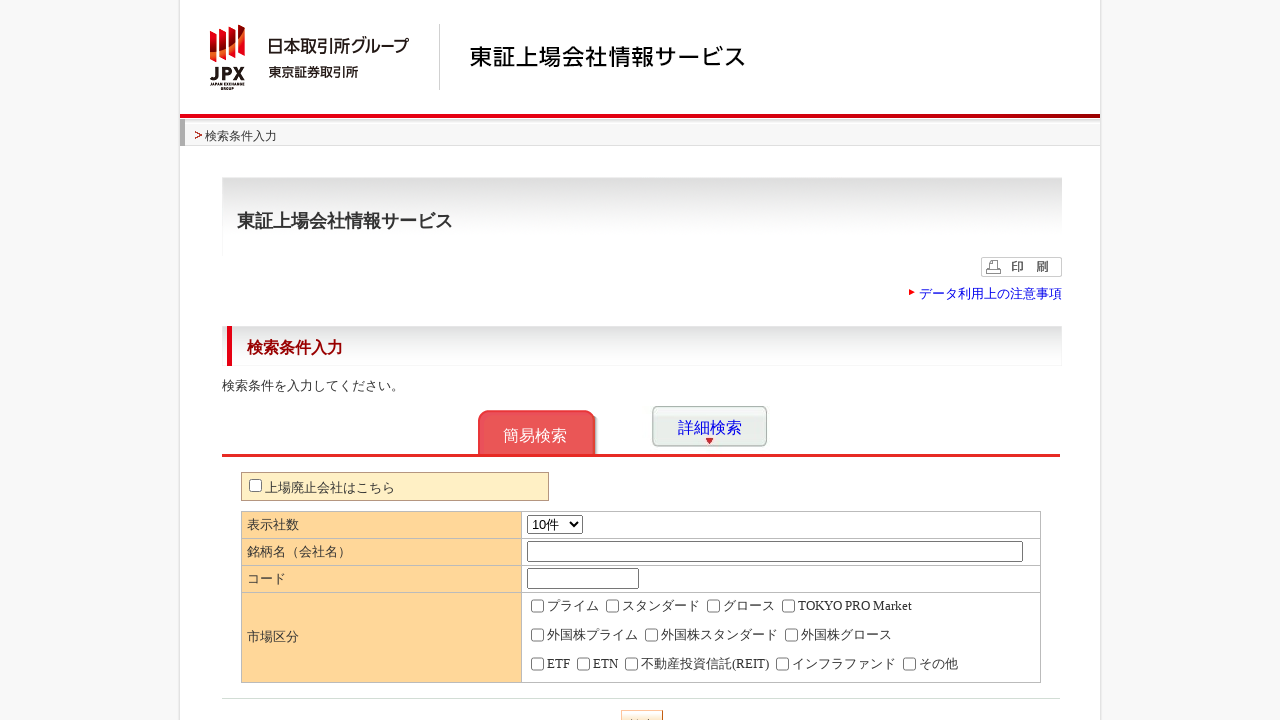

Waited for company code input field to be visible
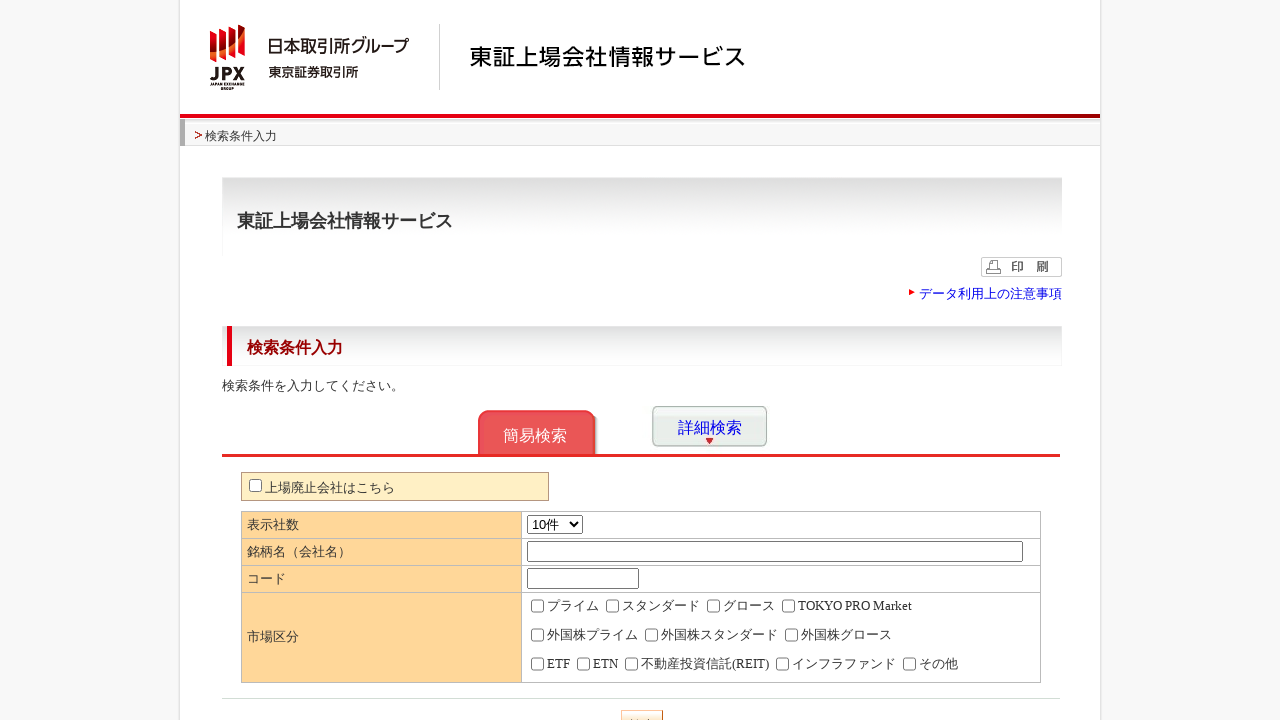

Entered company code '8316' in search field on input[name='eqMgrCd']
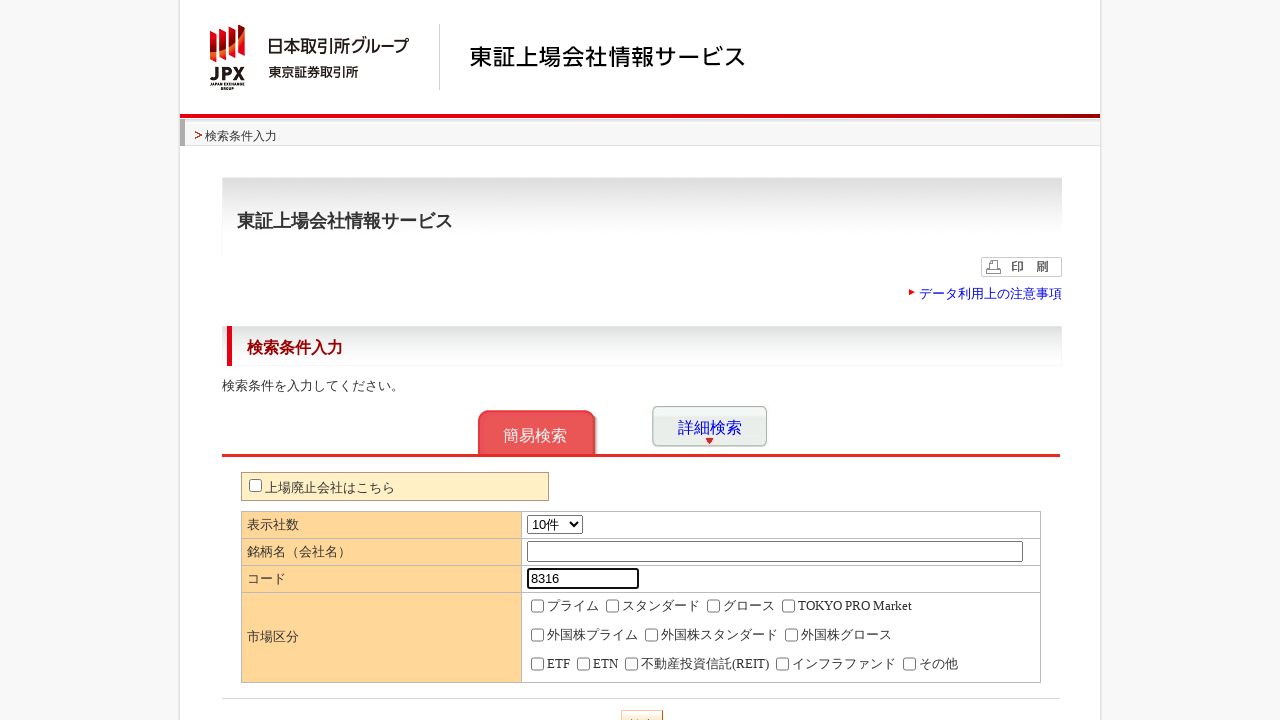

Clicked search button to search for company at (642, 706) on input[name='searchButton']
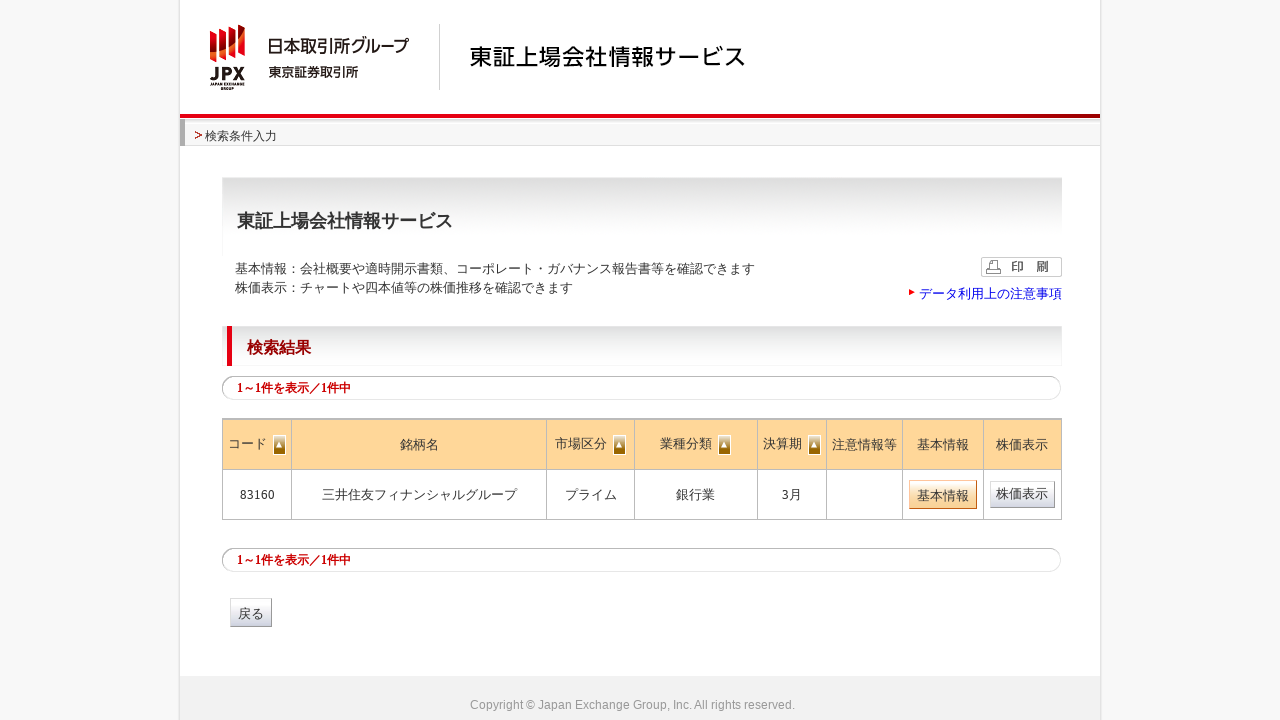

Waited for detail button to be visible
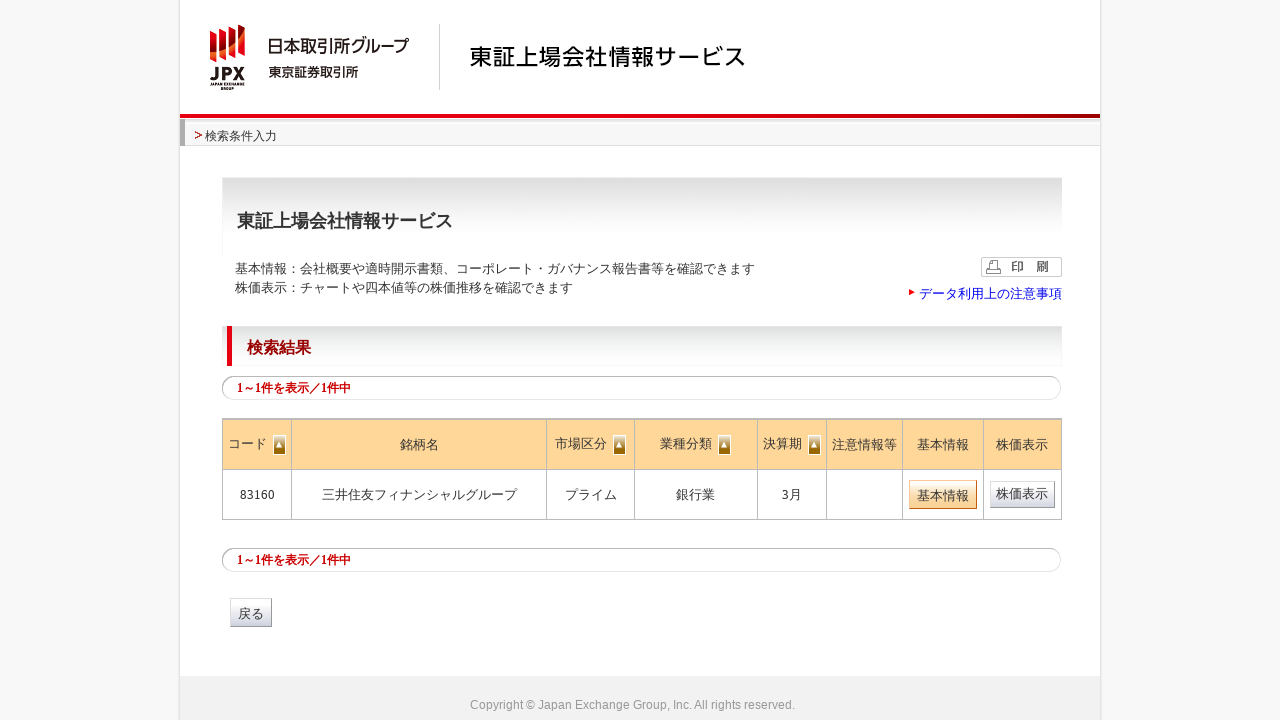

Clicked detail button to access company details at (942, 494) on input[name='detail_button']
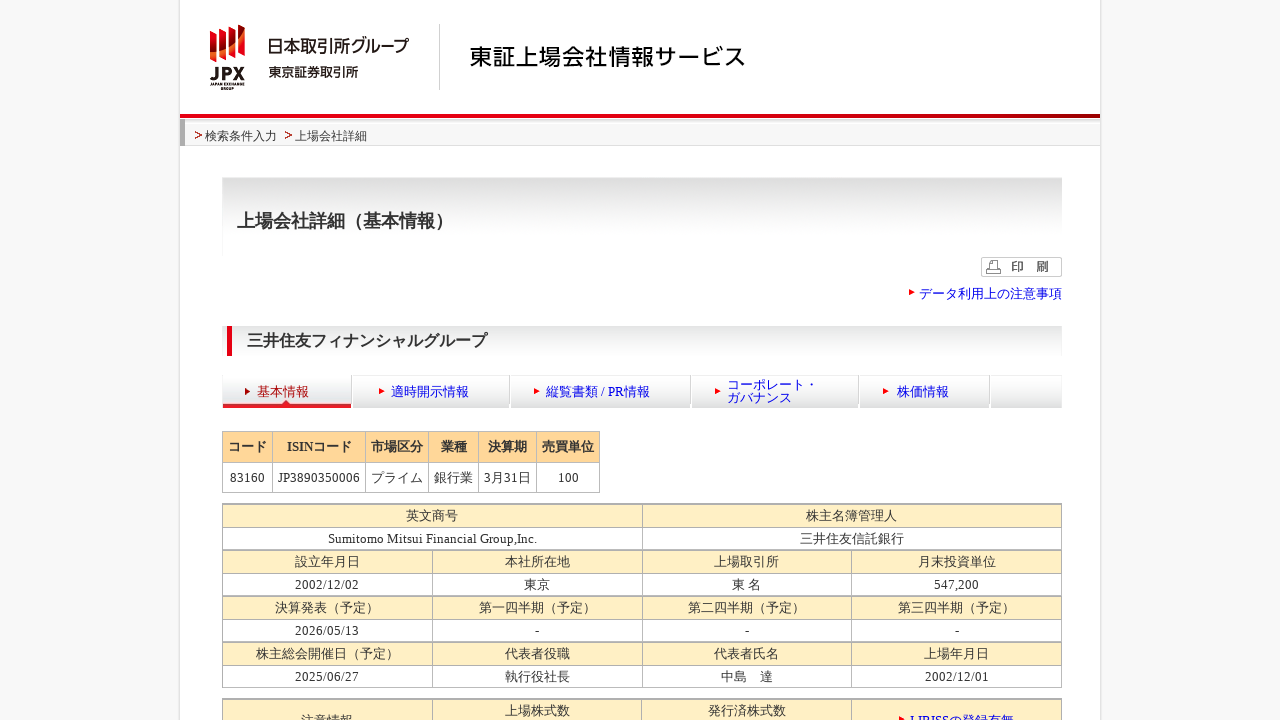

Waited for disclosure information tab to be visible
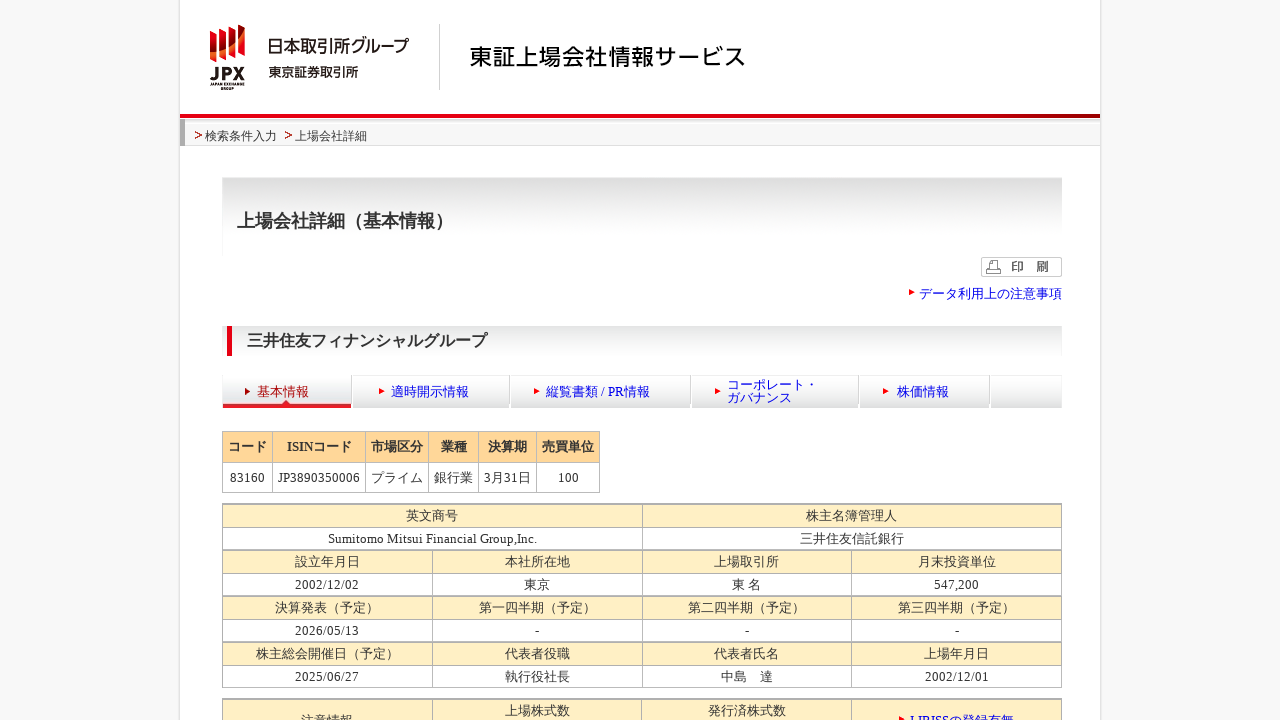

Clicked disclosure information tab (適時開示情報) at (430, 391) on text=適時開示情報
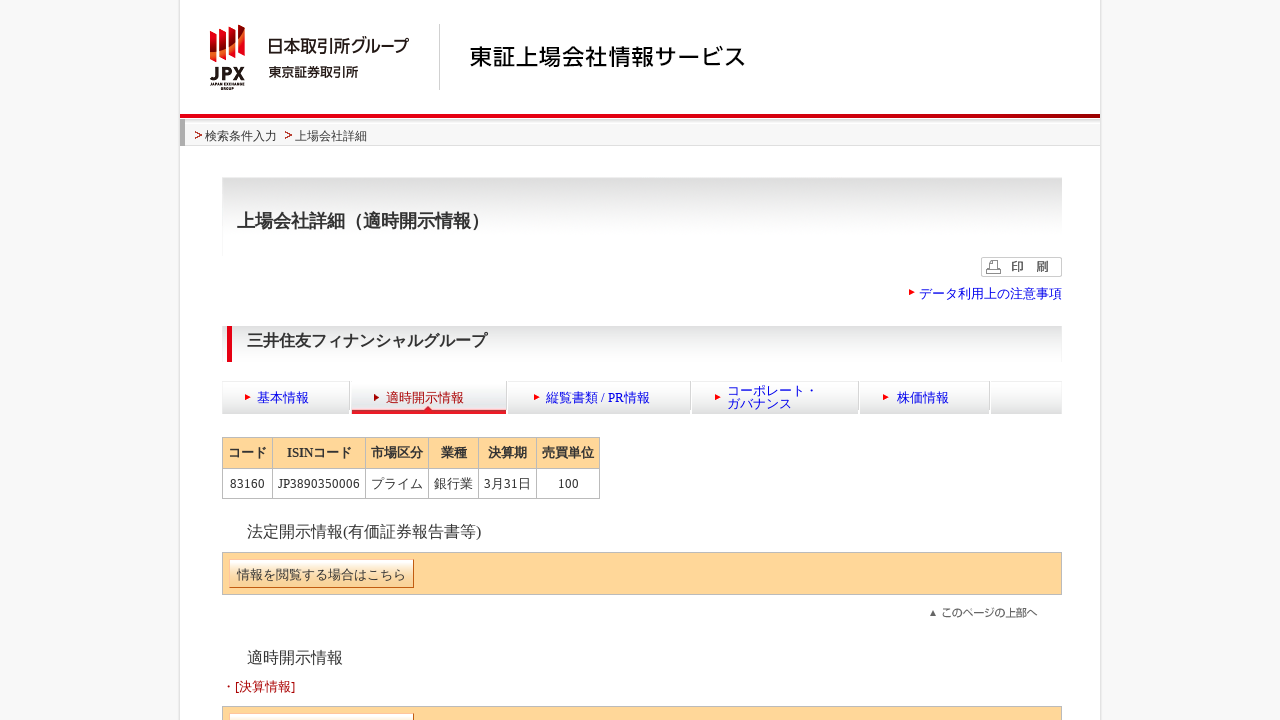

Waited for disclosure information section to load
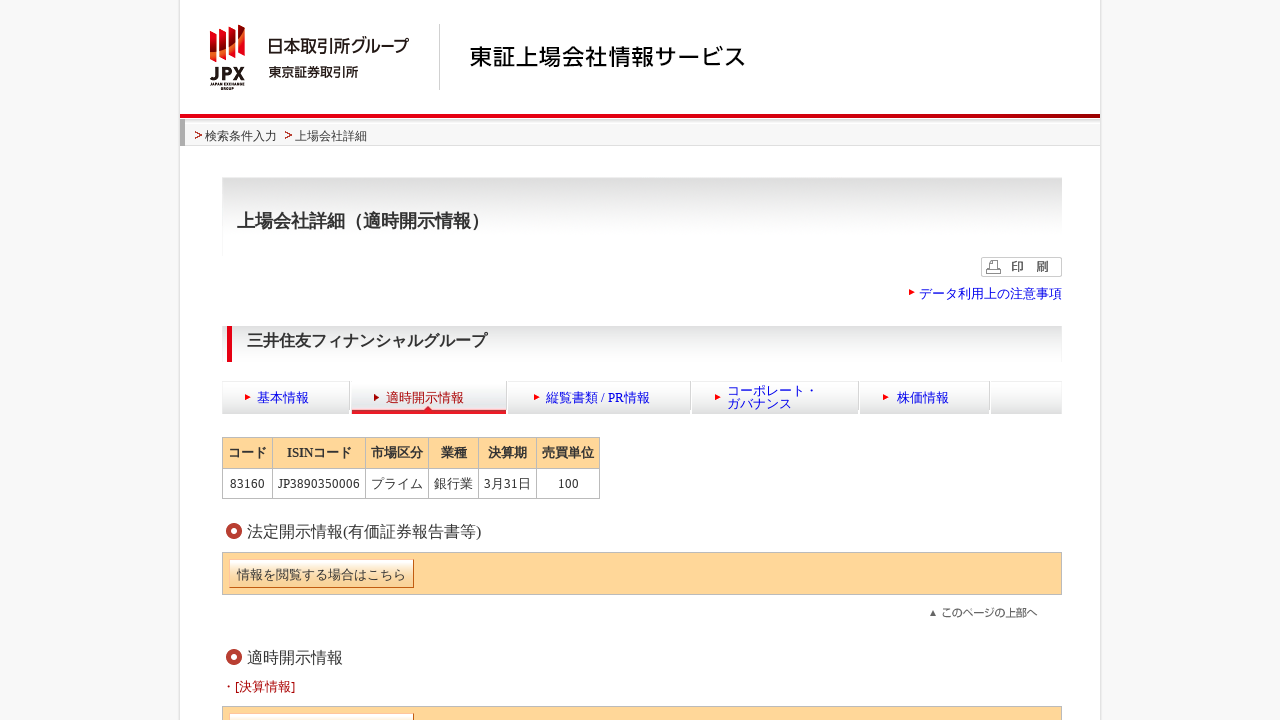

Clicked button to view disclosure information (情報を閲覧する場合はこちら) at (322, 706) on #closeUpKaiJi0_open input[type='button'][value='情報を閲覧する場合はこちら']
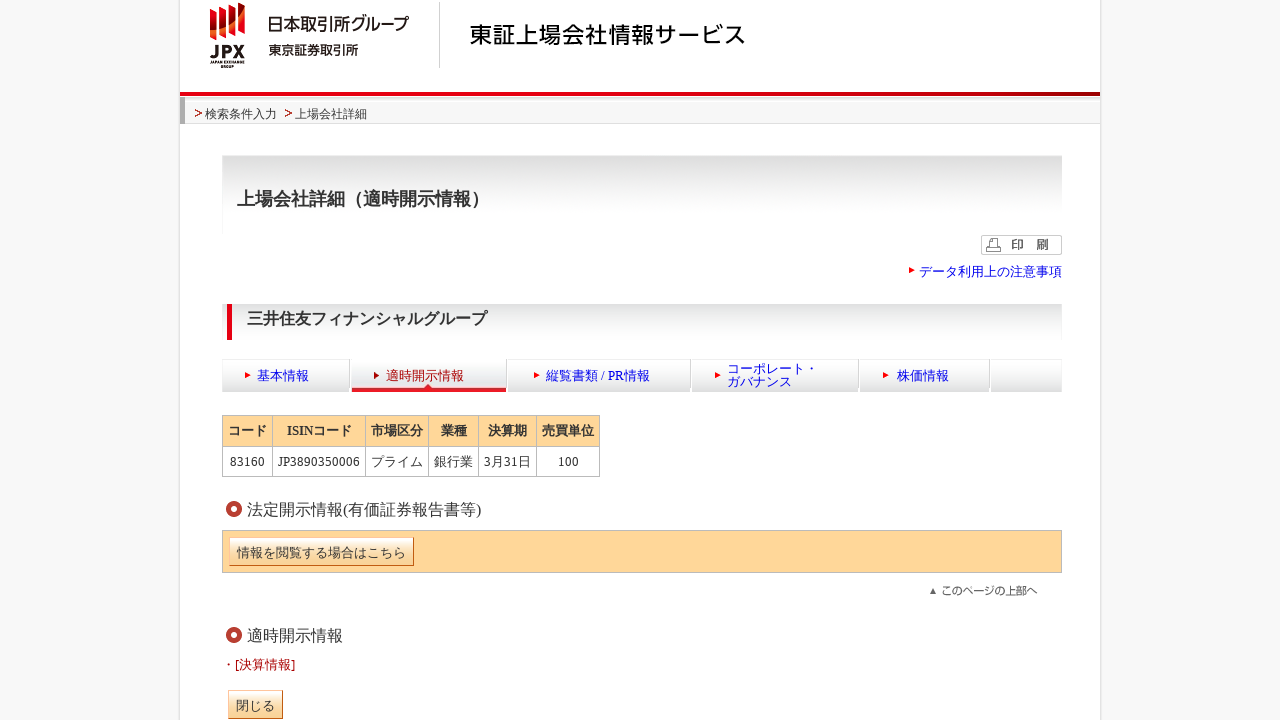

Waited for disclosure data table to be visible
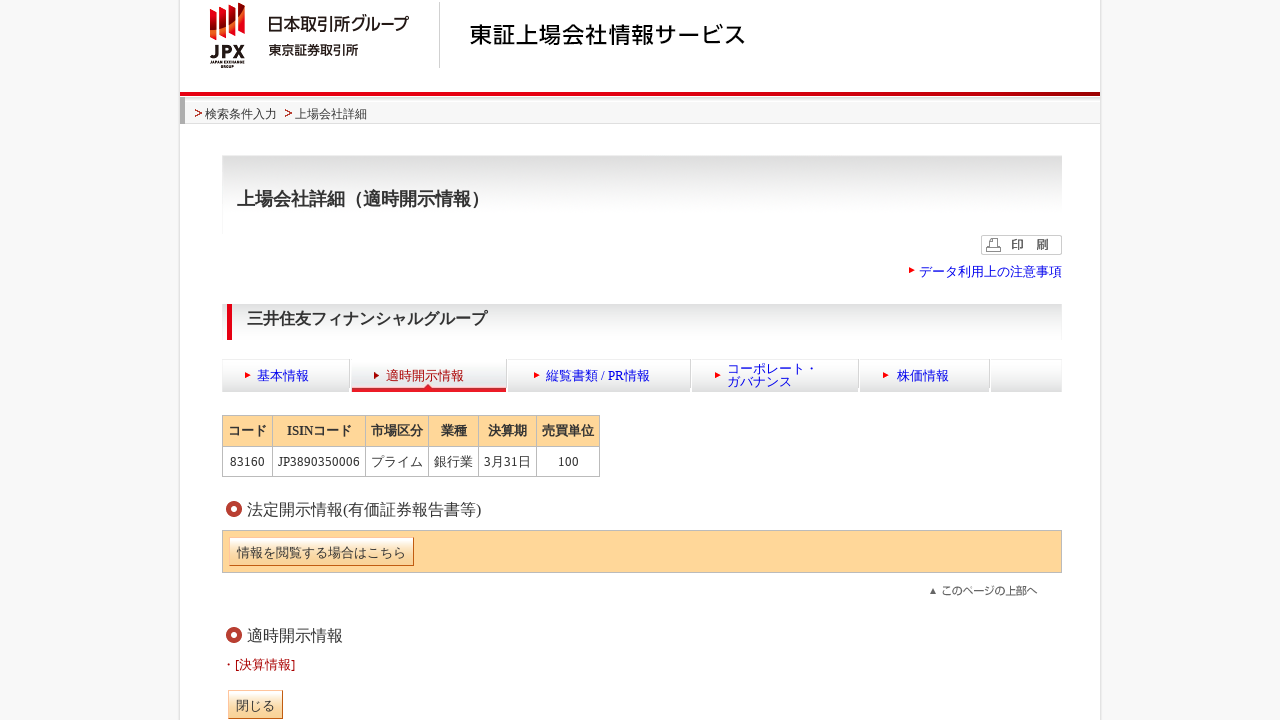

Clicked 'show more' button to expand disclosure records (さらに表示) at (268, 361) on #closeUpKaiJi0 input[type='button'][value='さらに表示']
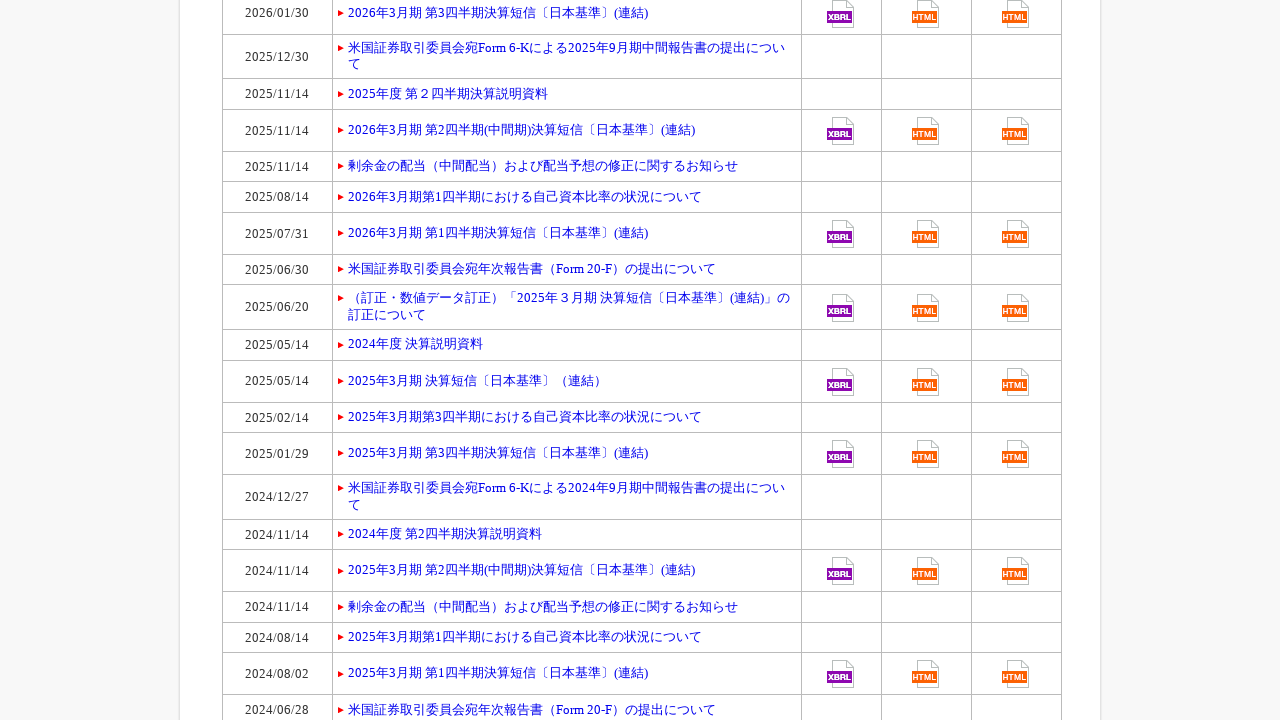

Waited for disclosure data rows to be fully visible
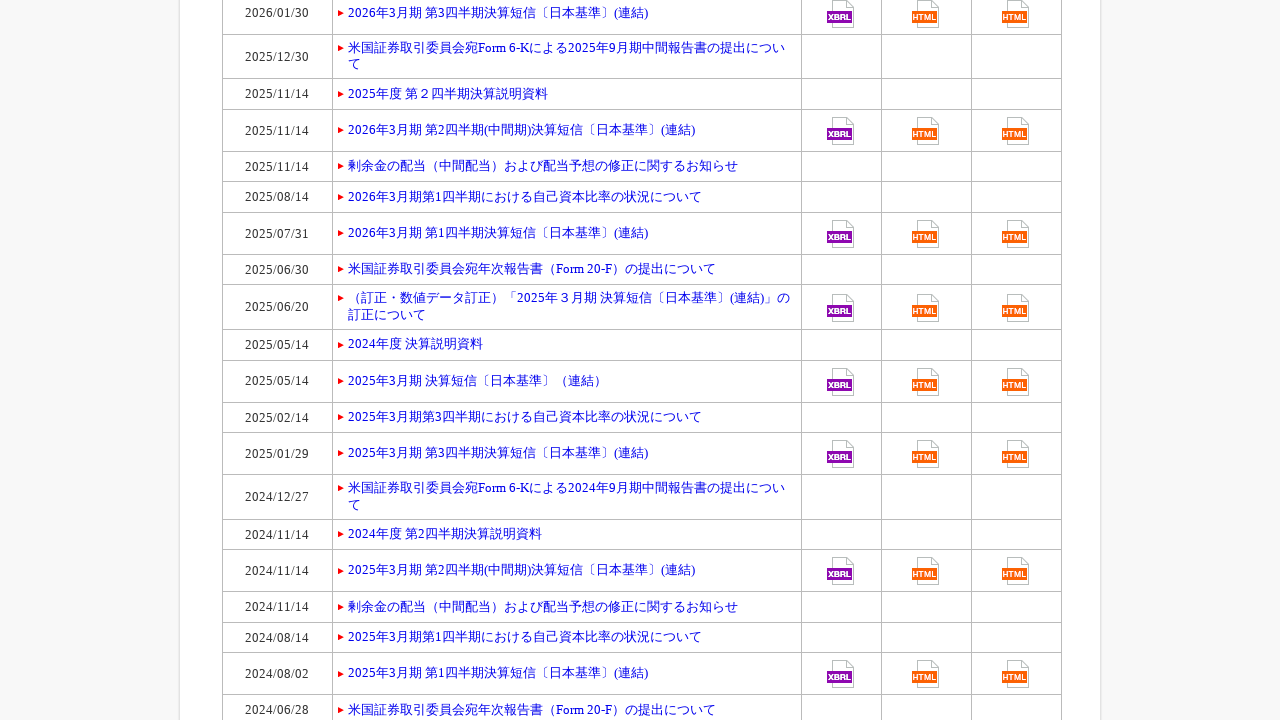

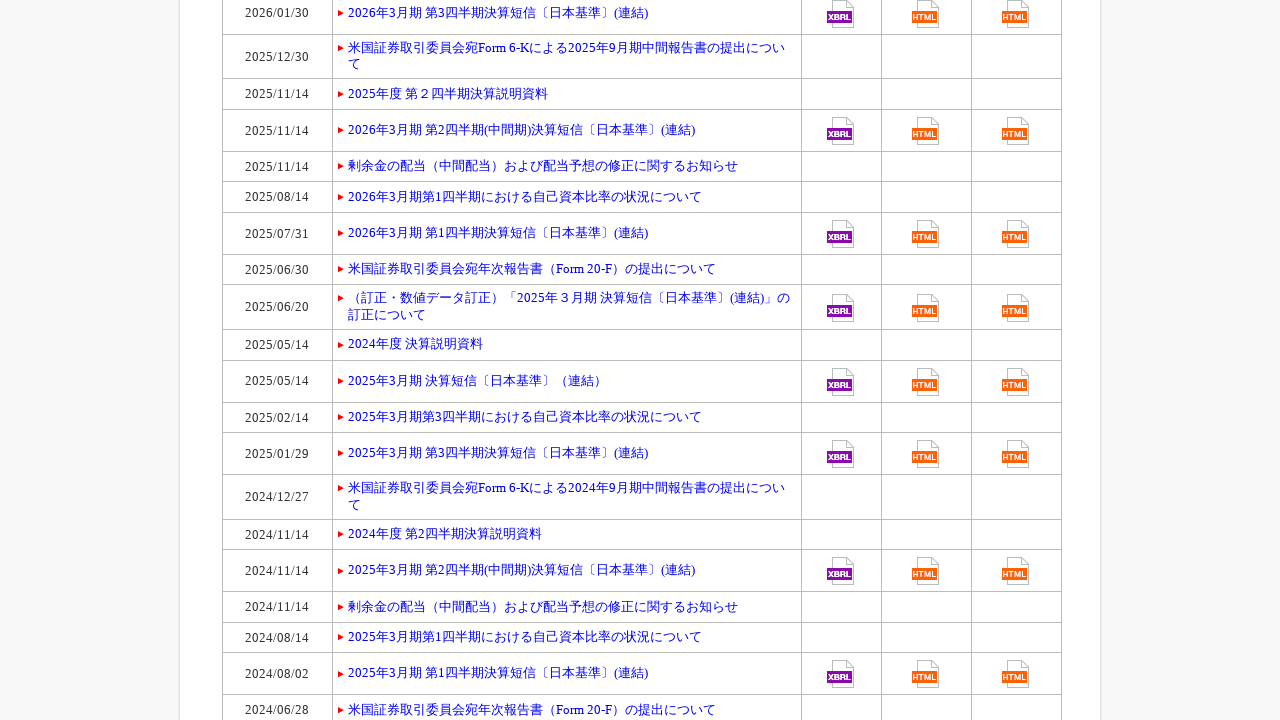